Tests the datepicker functionality by entering a date value into the datepicker input field on a form testing website.

Starting URL: https://formy-project.herokuapp.com/datepicker

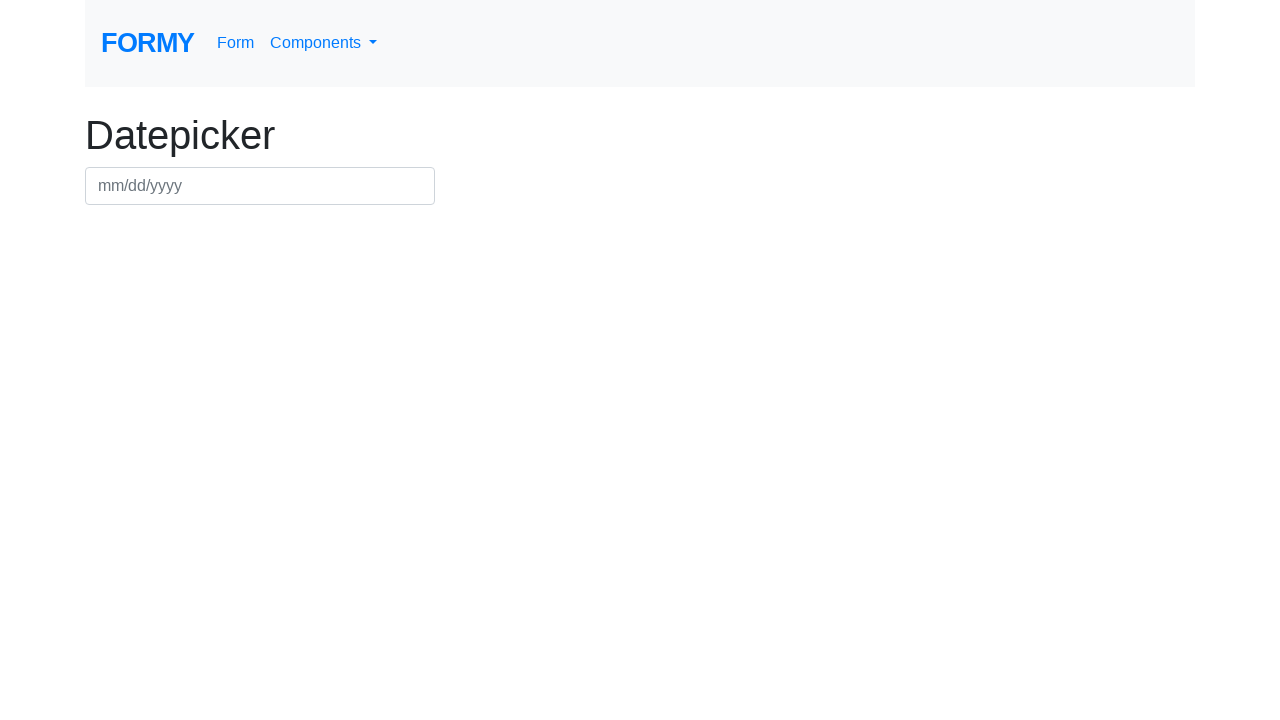

Filled datepicker input field with date '03/22/2000' on #datepicker
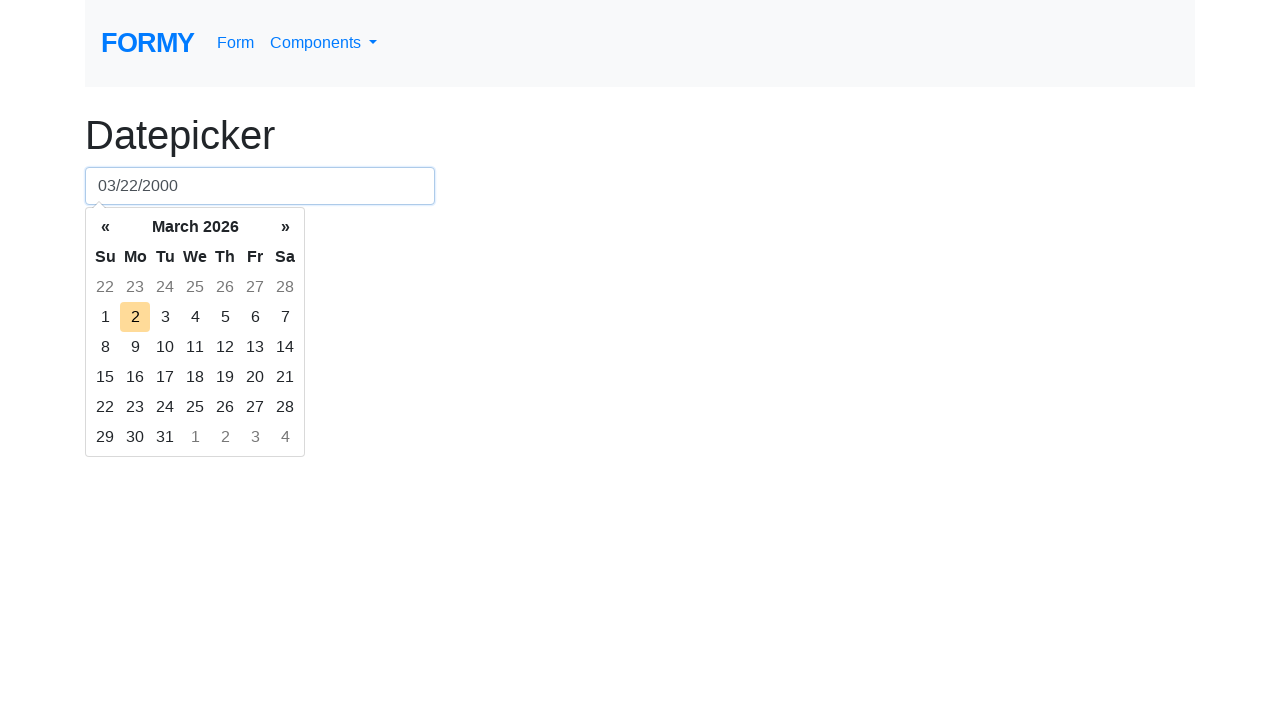

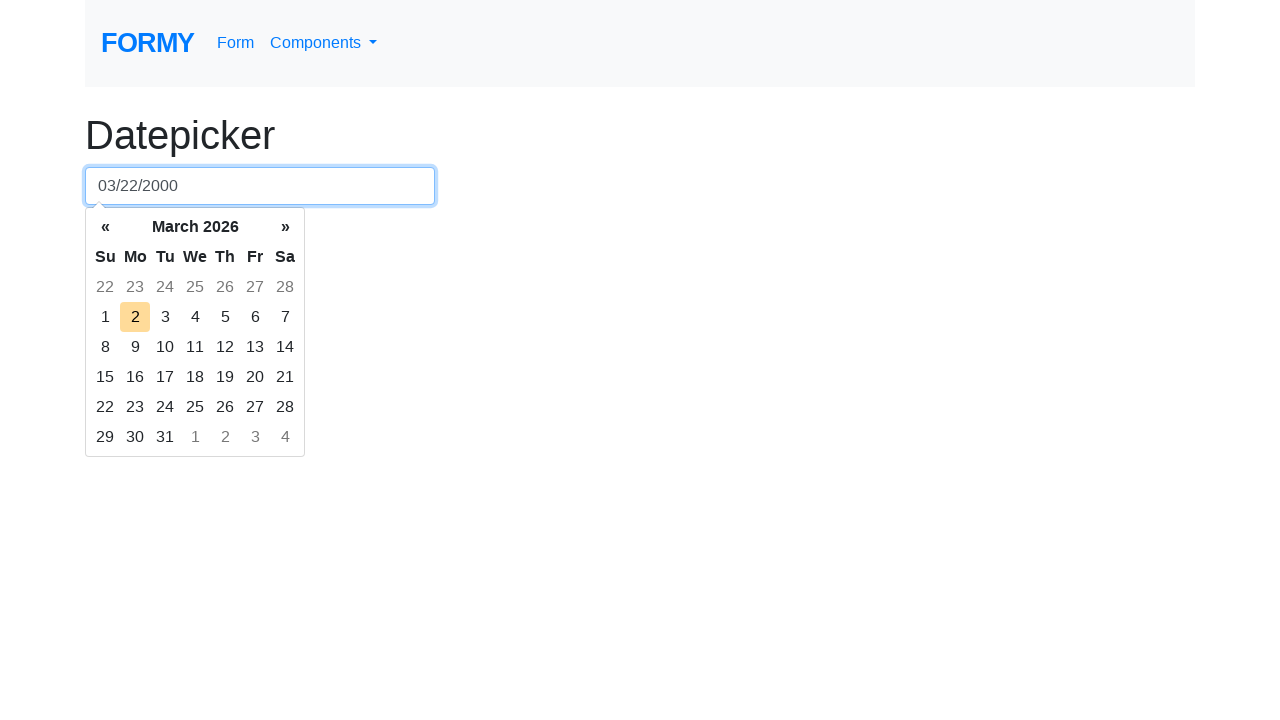